Tests drag and drop functionality by dragging a draggable element and dropping it onto a droppable target on the jQuery UI demo page

Starting URL: https://jqueryui.com/resources/demos/droppable/default.html

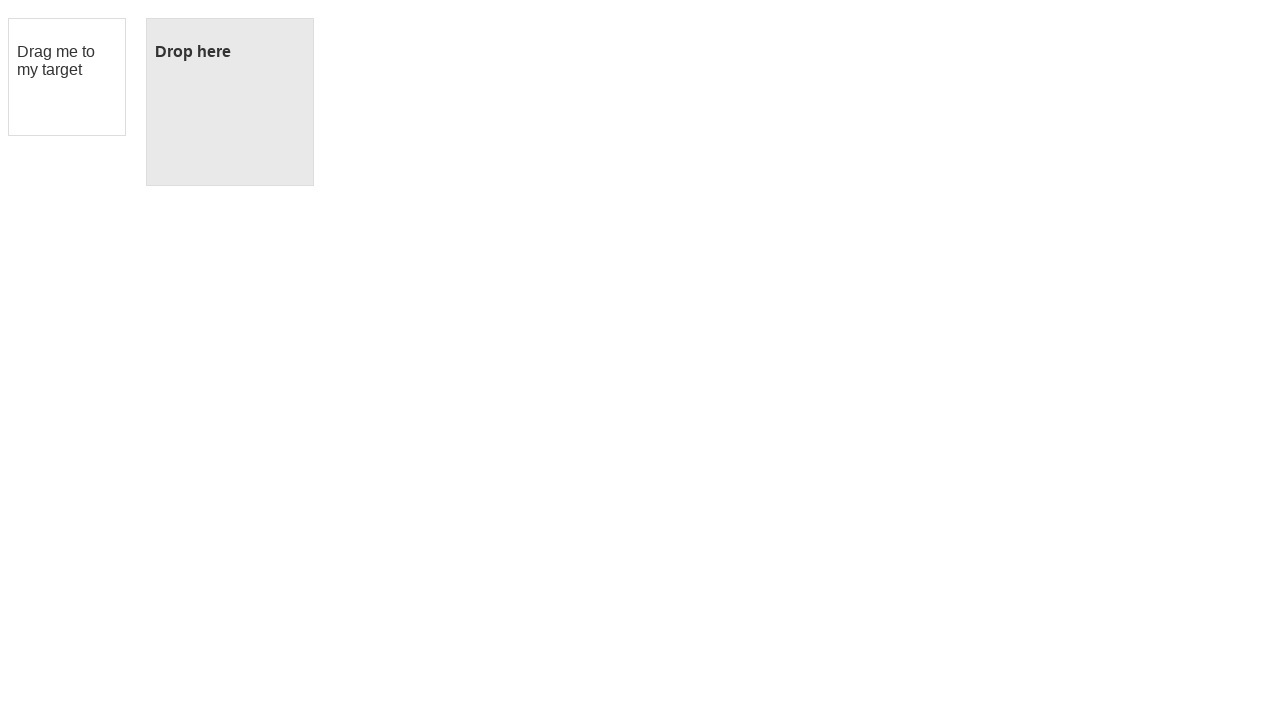

Located the draggable element with id 'draggable'
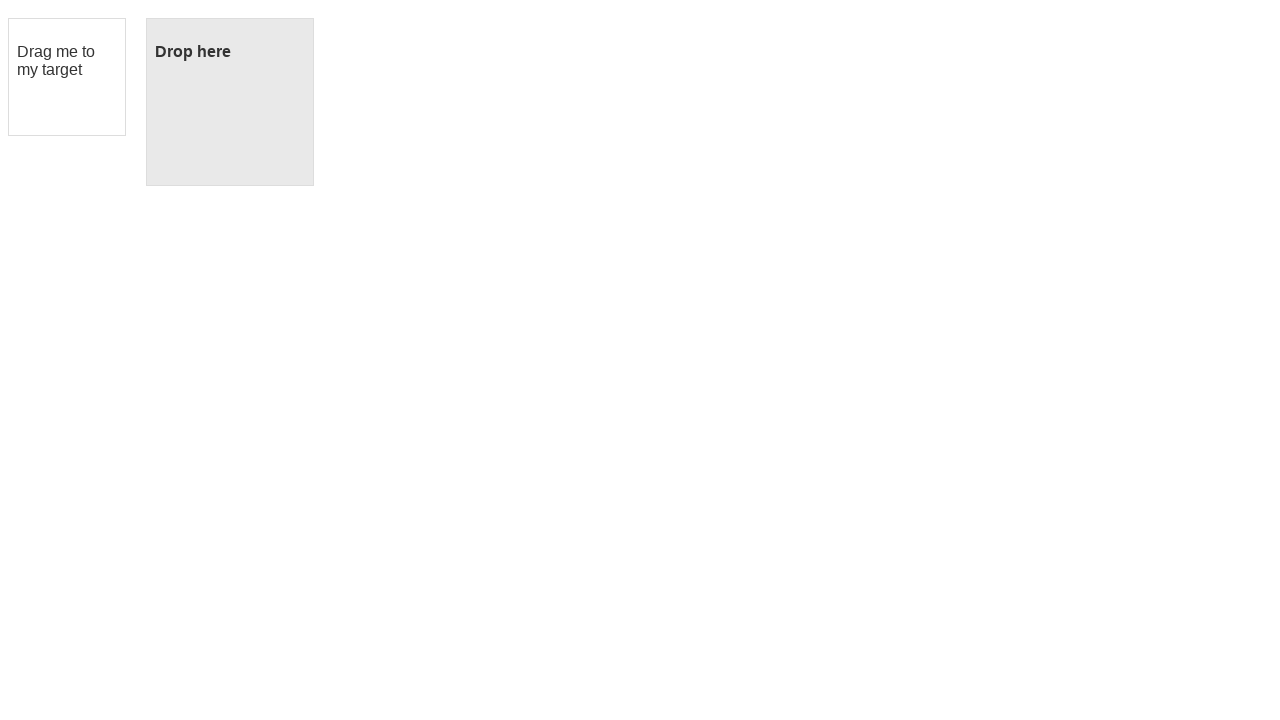

Located the droppable target element with id 'droppable'
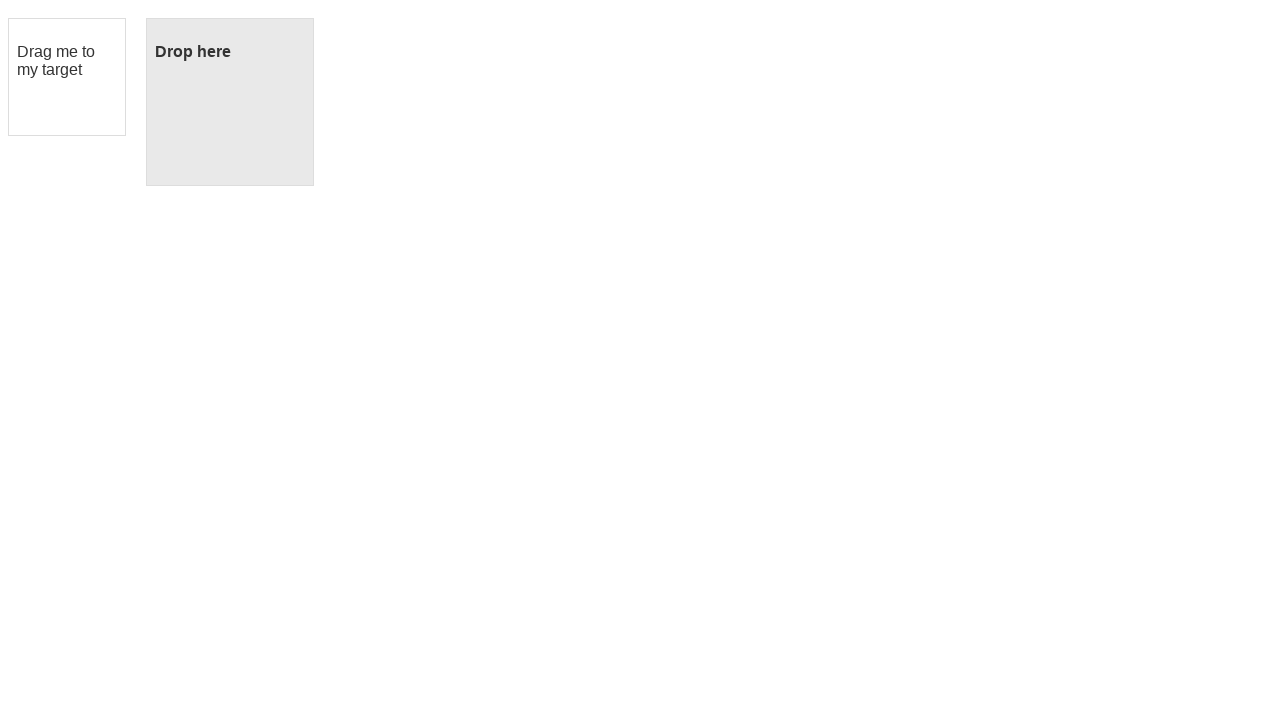

Dragged the draggable element and dropped it onto the droppable target at (230, 102)
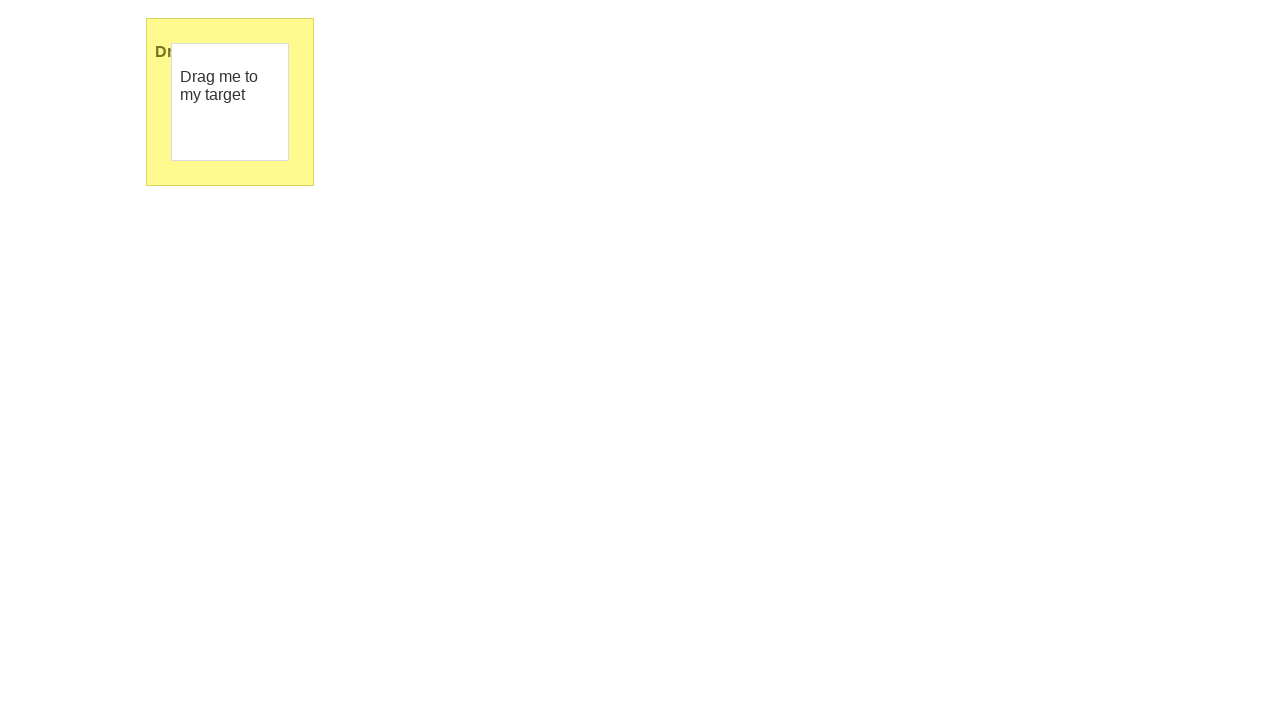

Verified that the drop was successful - droppable element now displays 'Dropped!' text
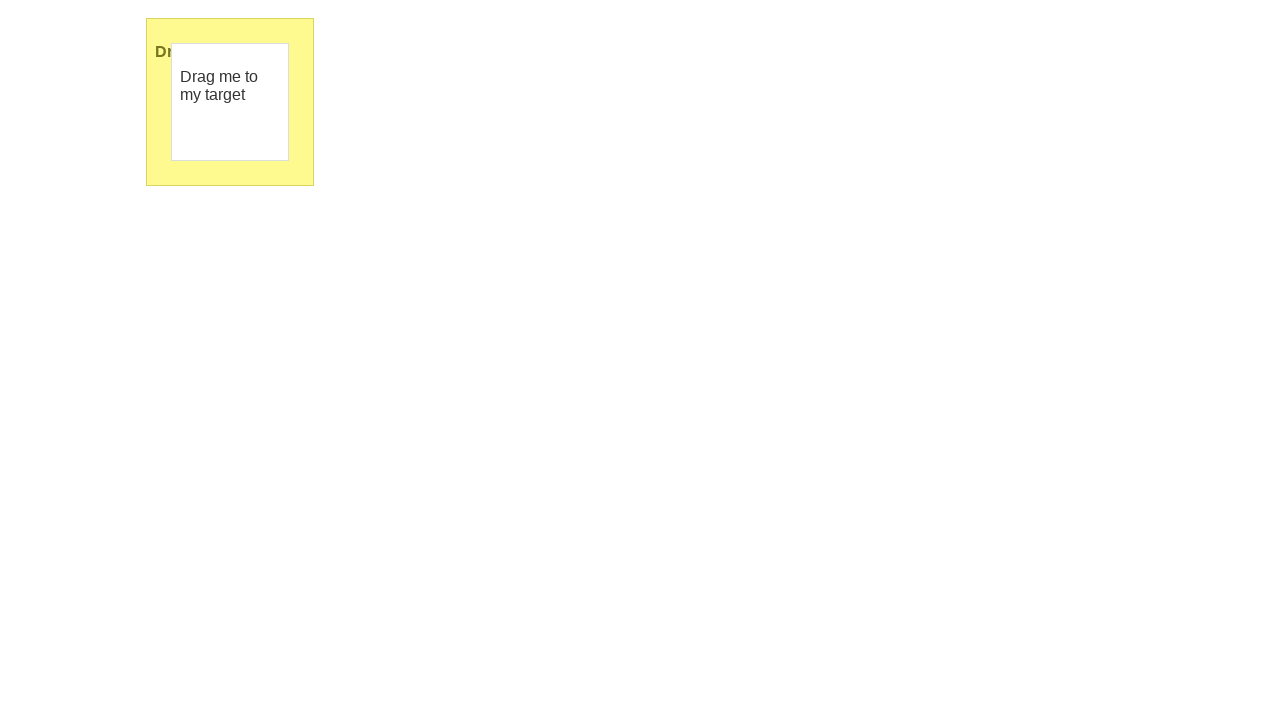

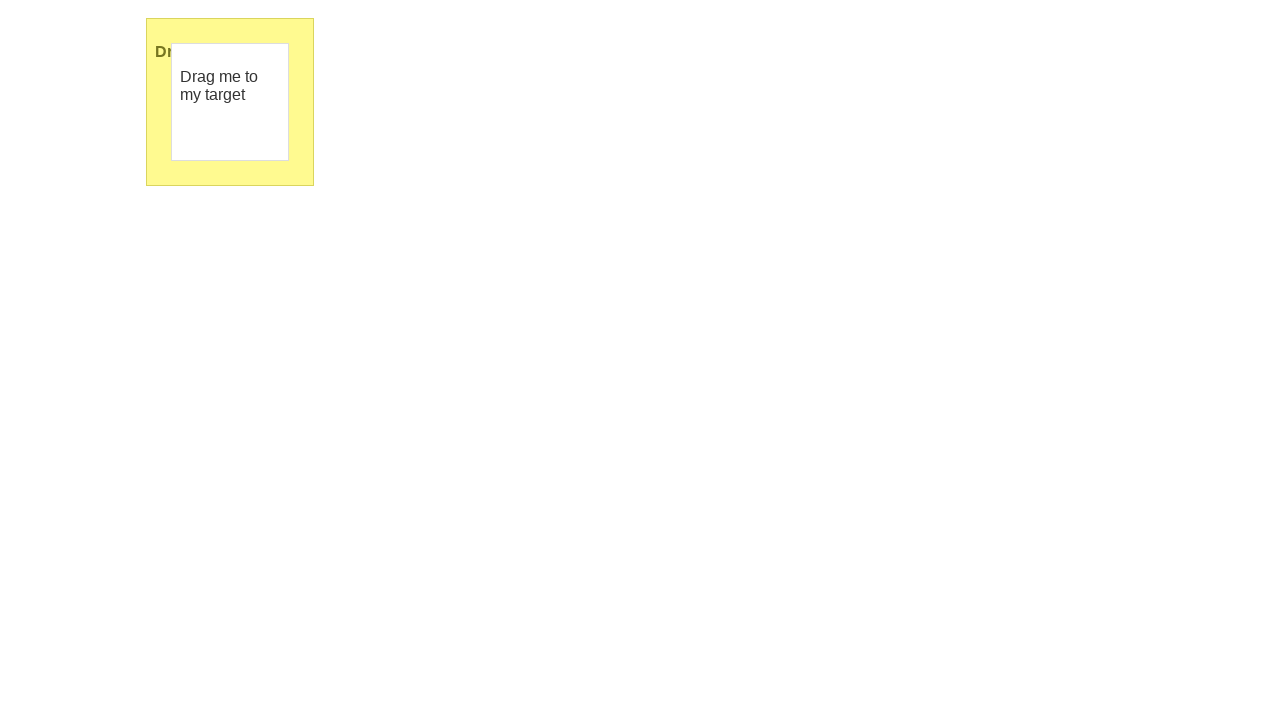